Navigates to a blog site, clicks on the first blog post link, and verifies that the page header changes after navigation

Starting URL: https://brunocampiol.github.io/

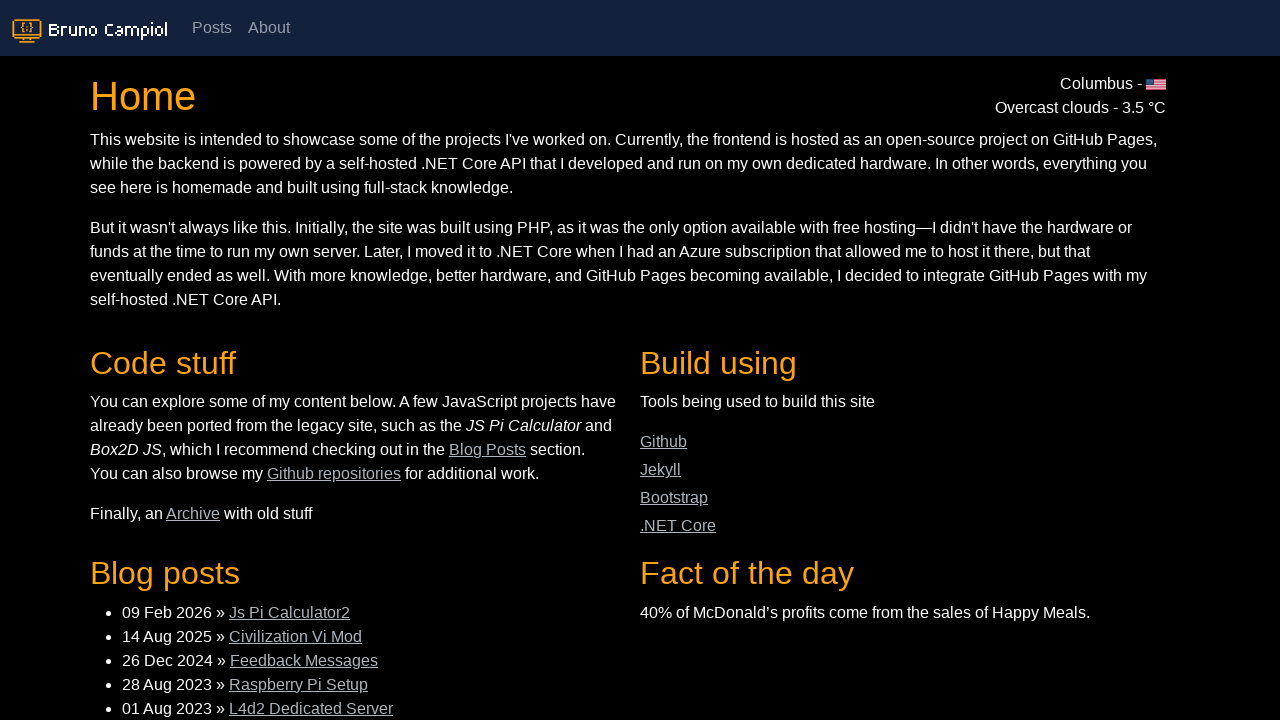

Posts section became visible
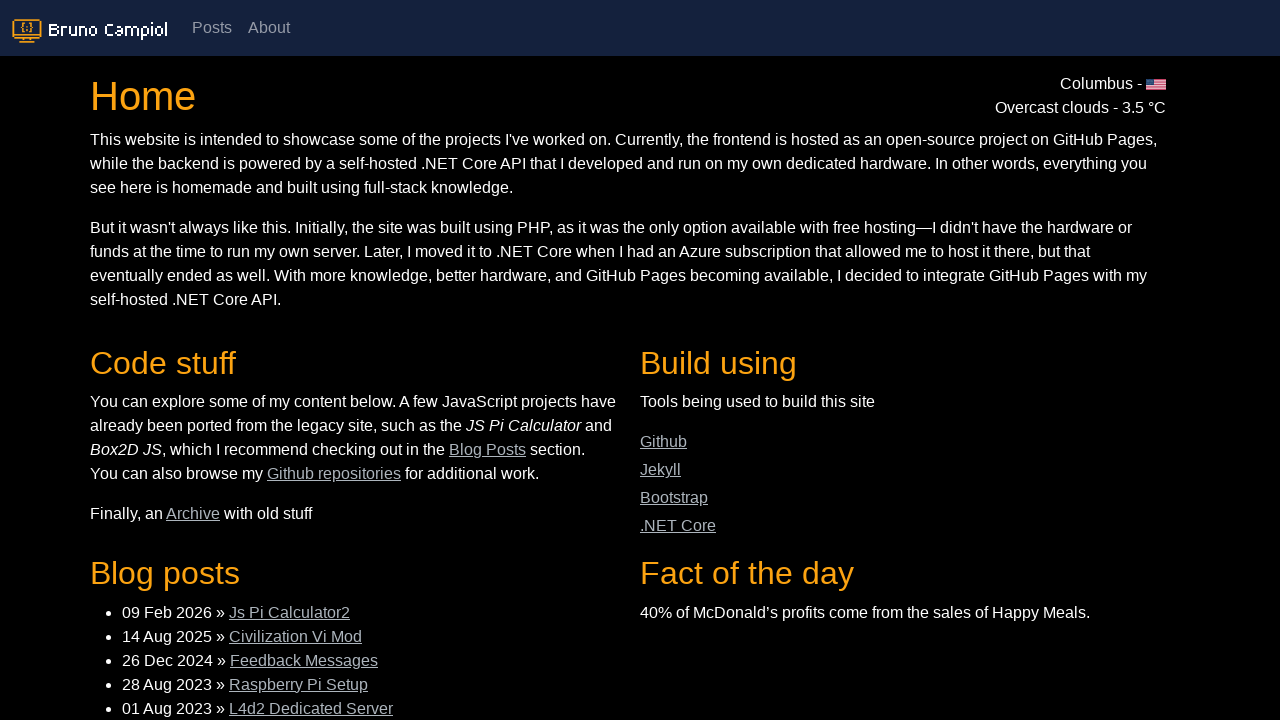

Captured initial header text: 'Home'
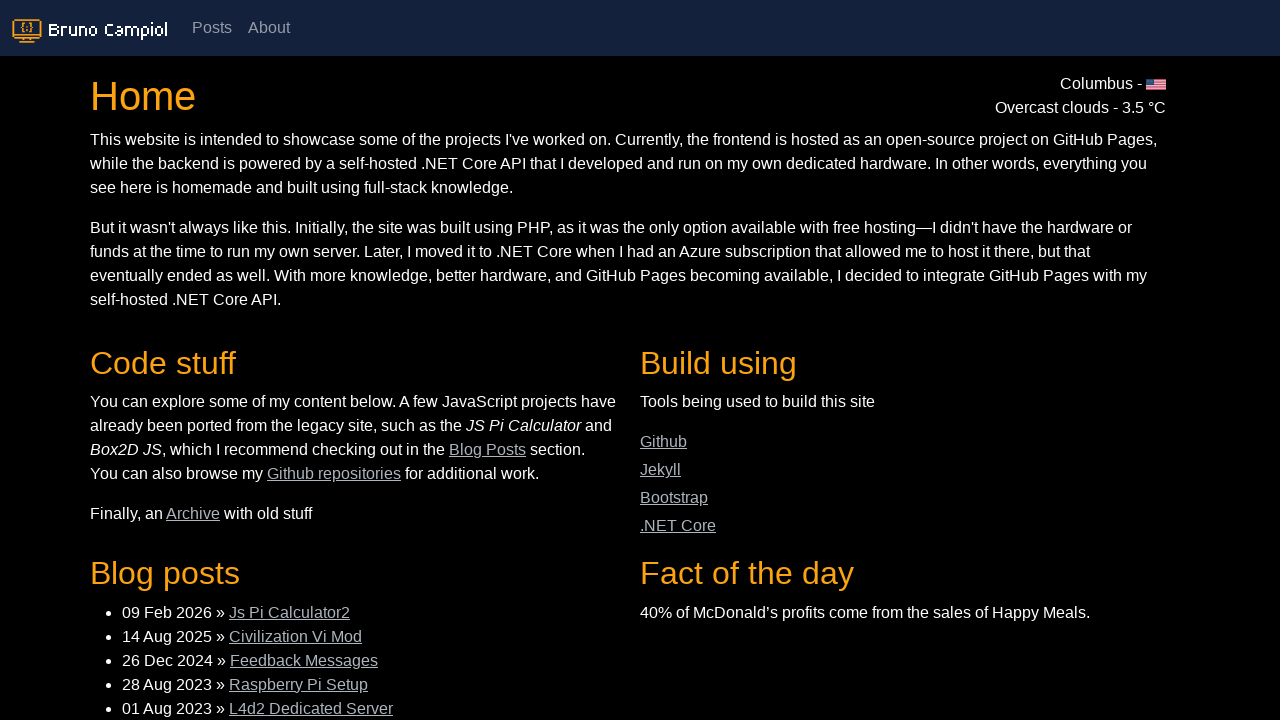

Clicked on the first blog post link at (290, 612) on ul.posts li:first-child a
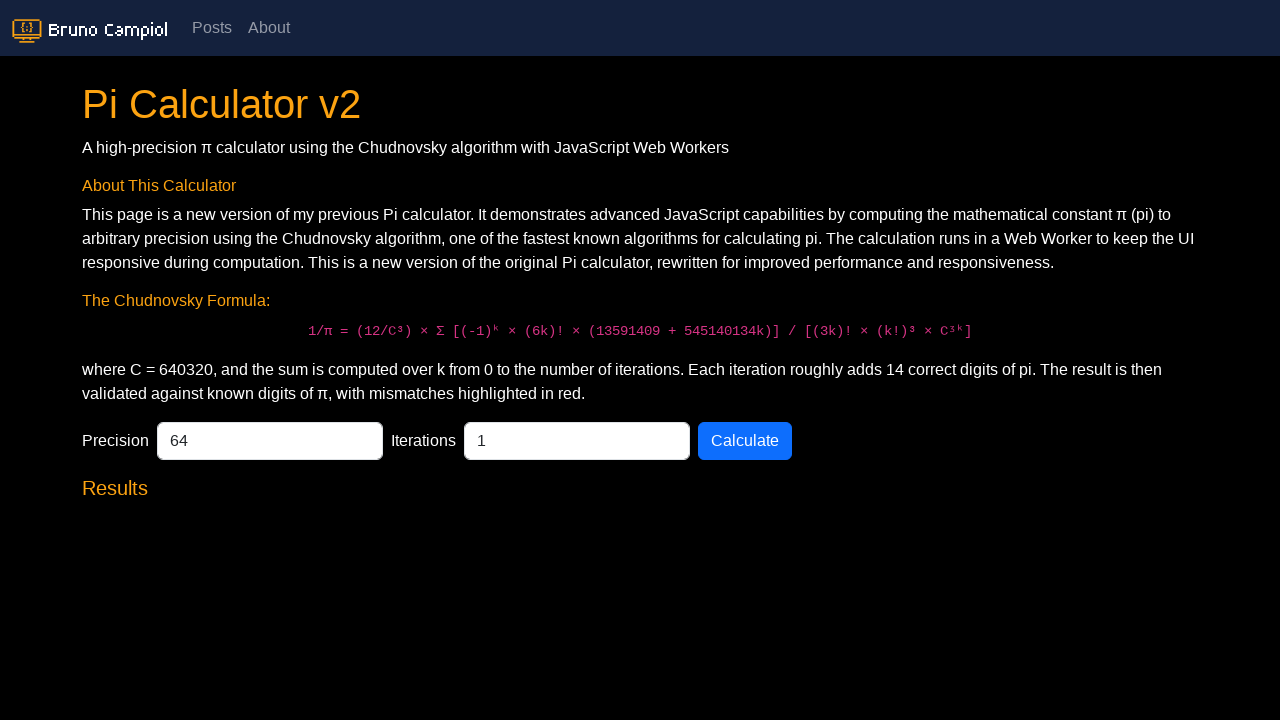

Page navigation completed and network became idle
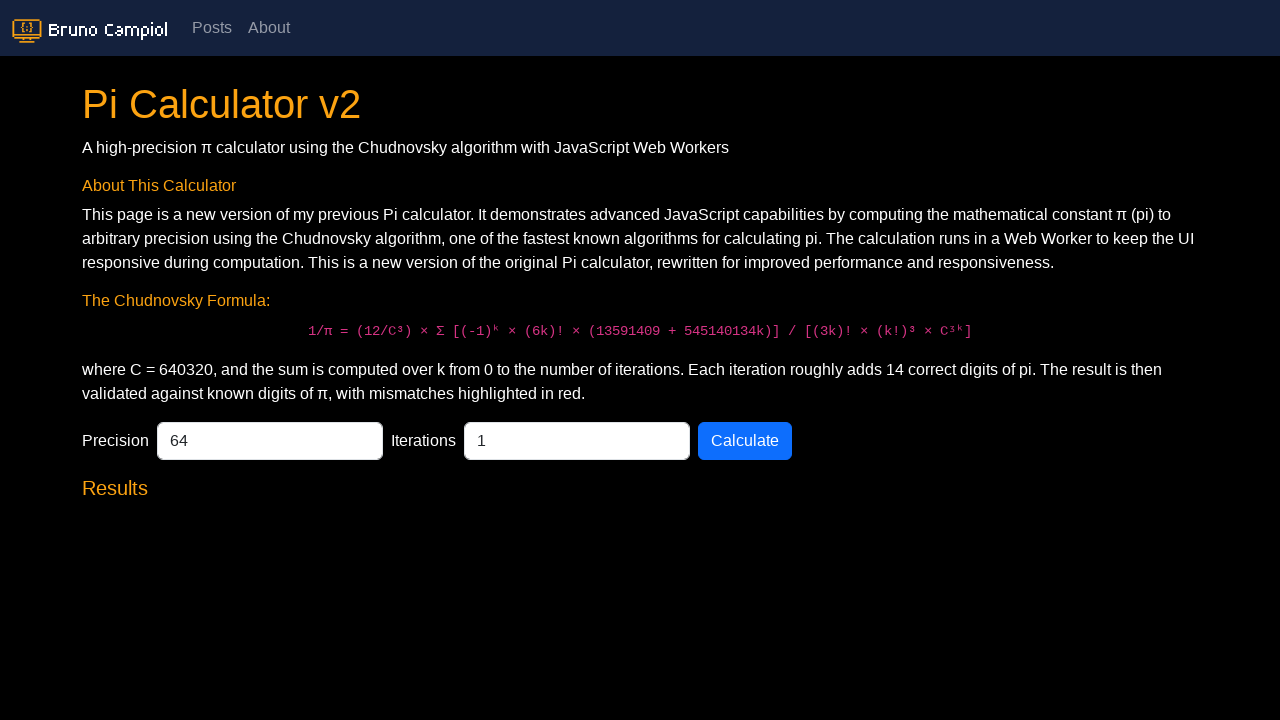

Captured new header text: 'Pi Calculator v2'
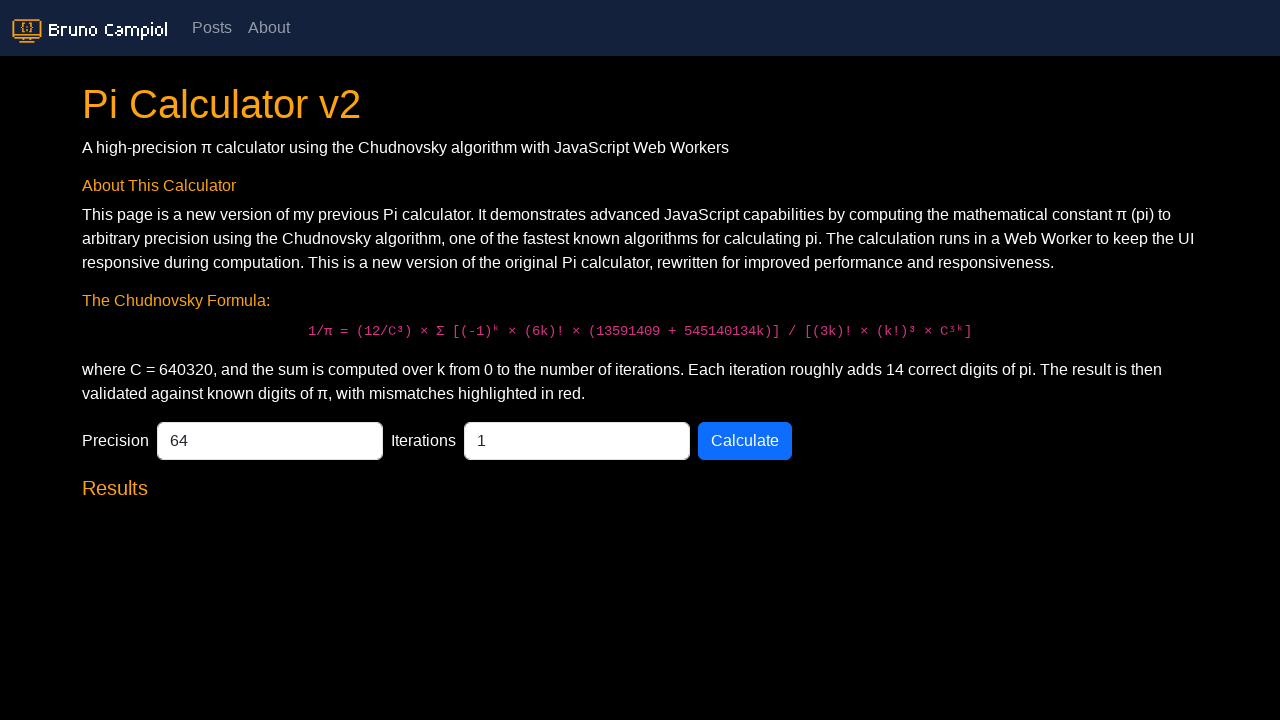

Verified that page header changed after navigation
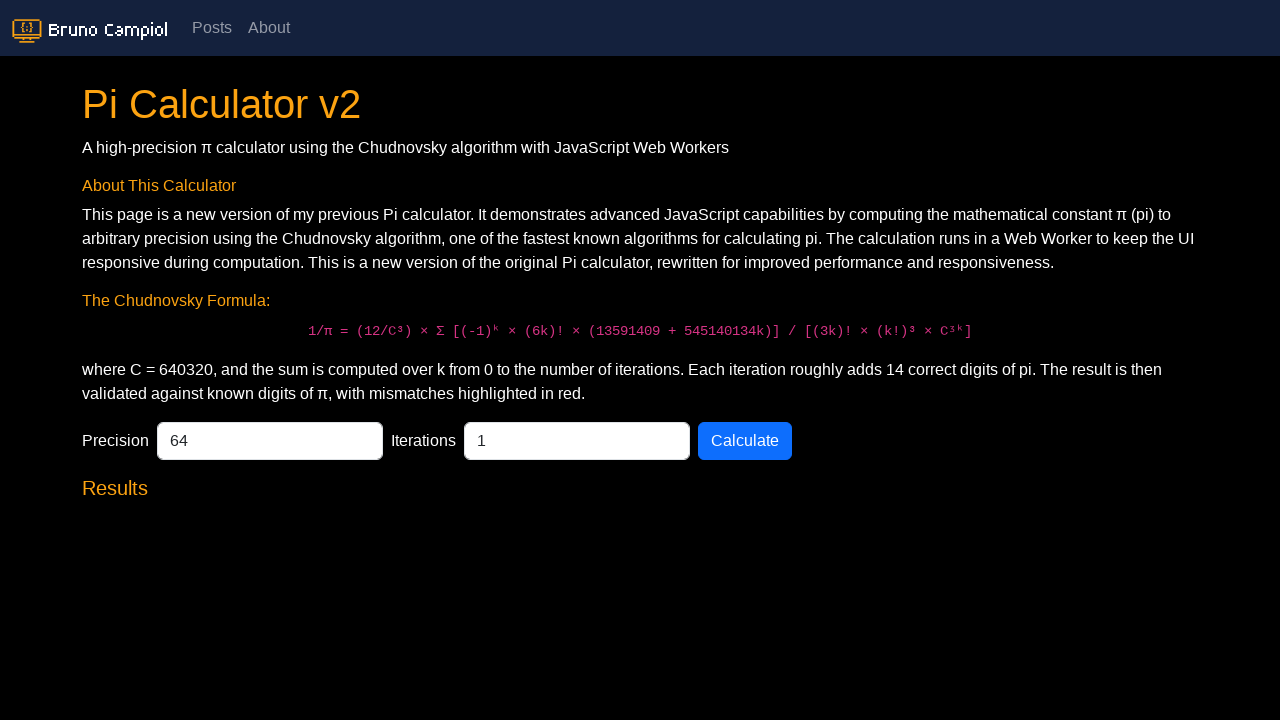

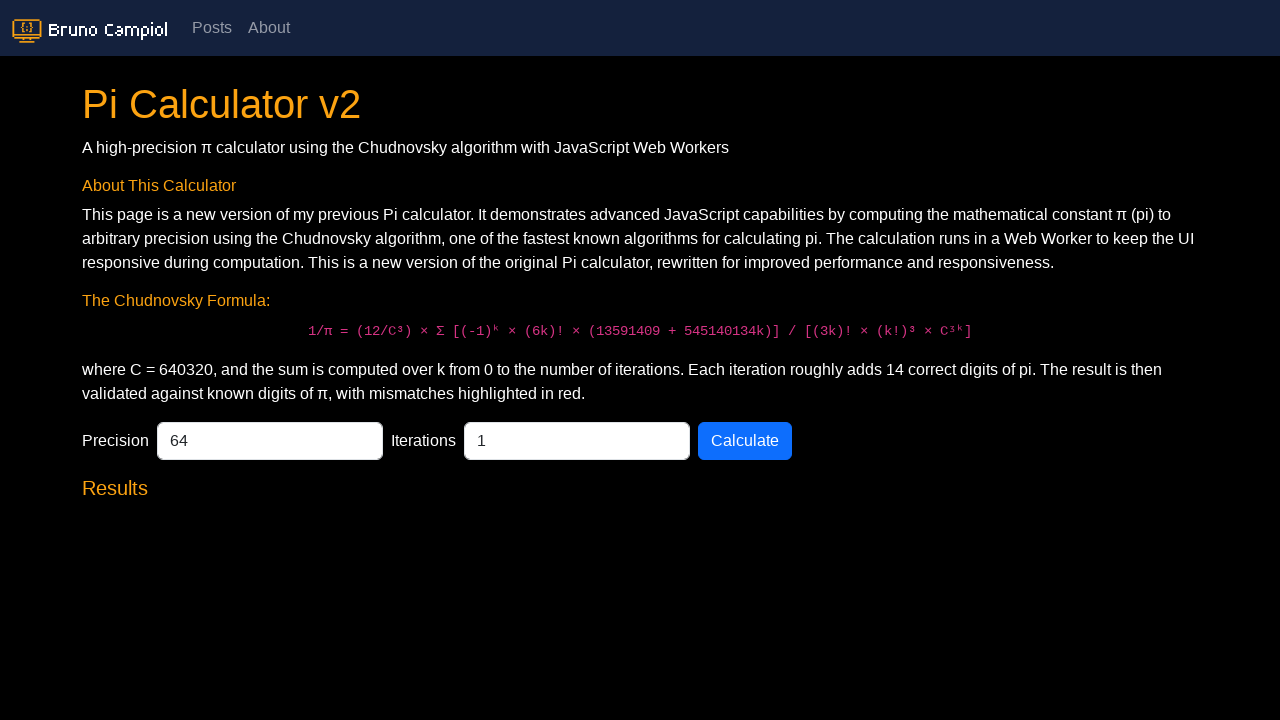